Tests double-click functionality on W3Schools demo page by switching to iframe and performing a double-click action on a button

Starting URL: https://www.w3schools.com/tags/tryit.asp?filename=tryhtml5_ev_ondblclick3

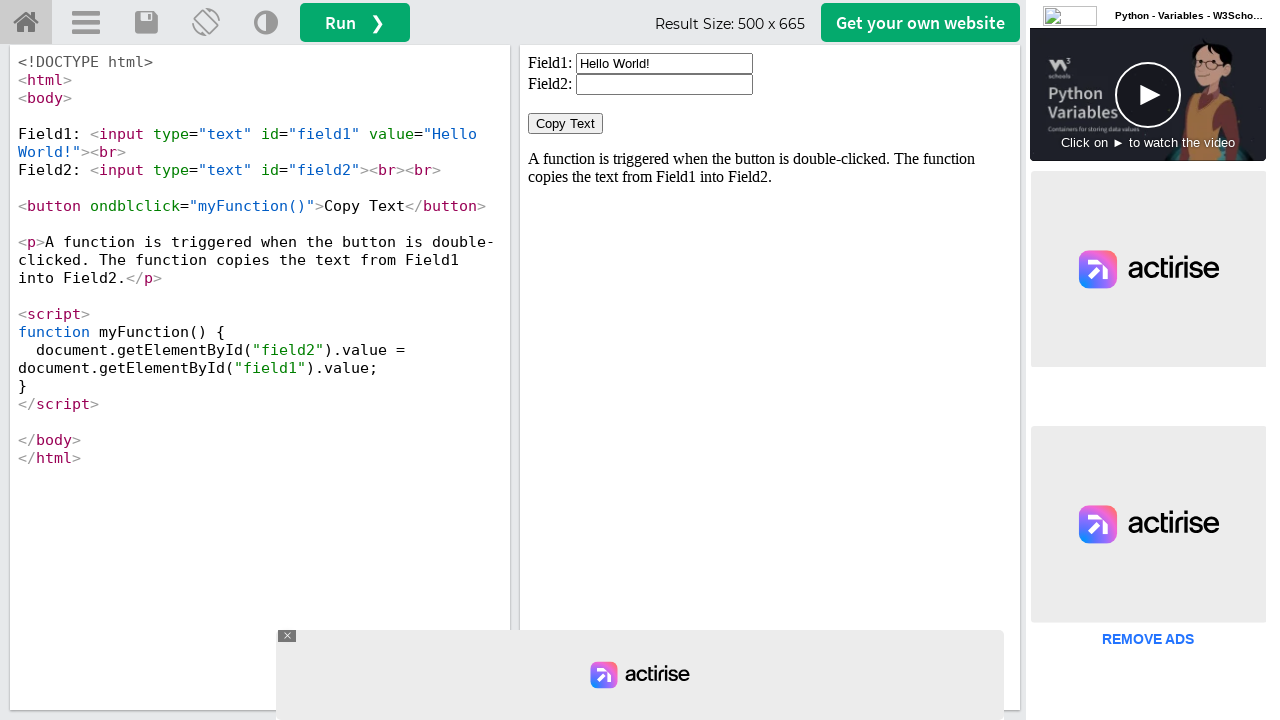

Located iframe element with id 'iframeResult'
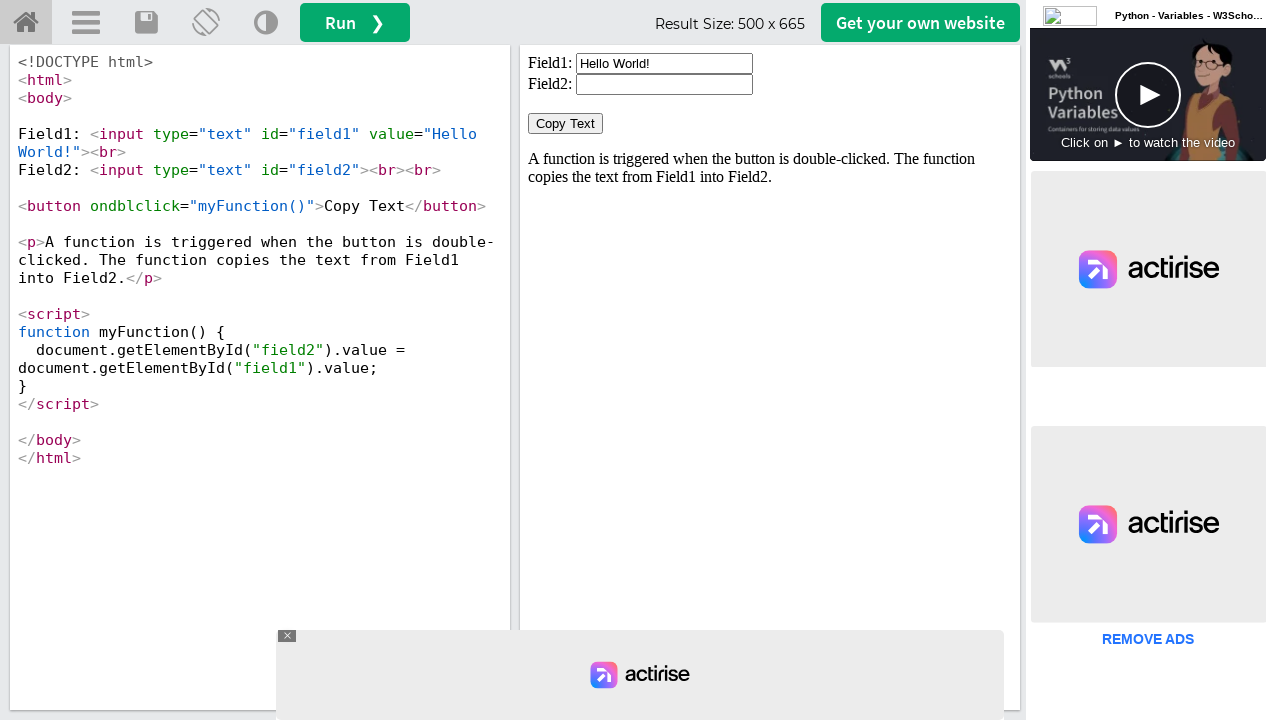

Double-clicked button with ondblclick='myFunction()' in iframe at (566, 124) on #iframeResult >> internal:control=enter-frame >> button[ondblclick='myFunction()
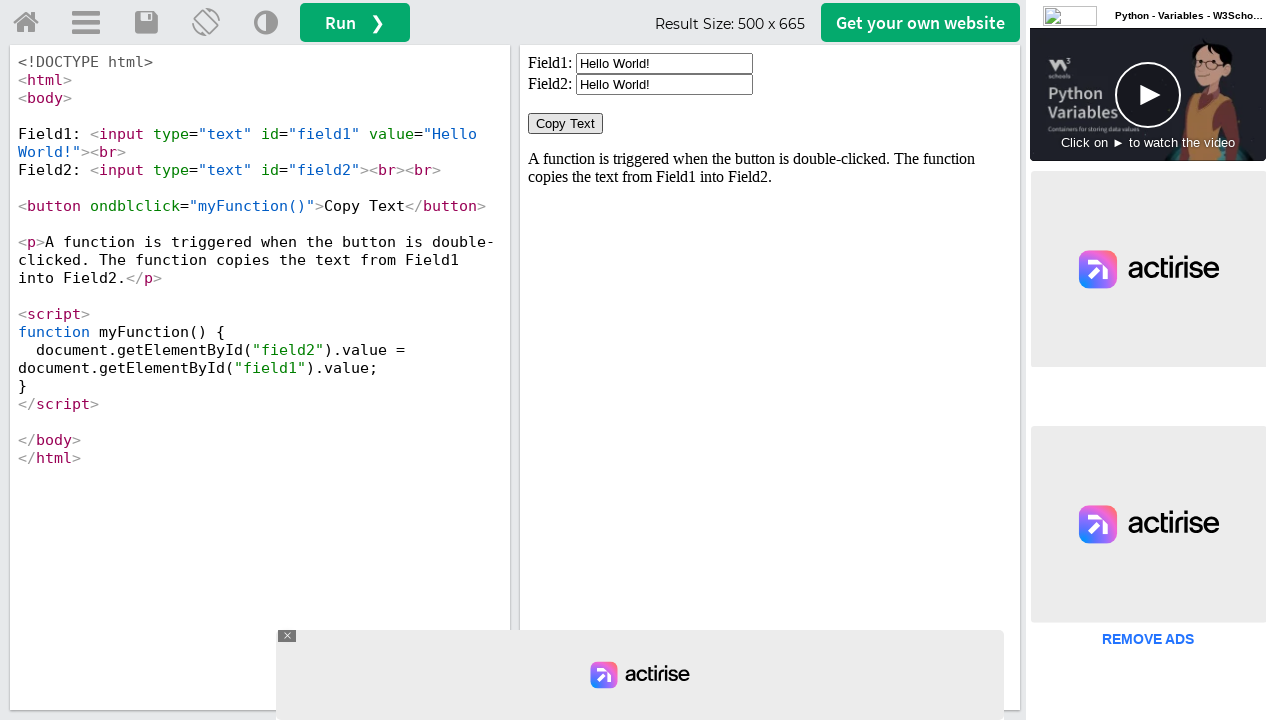

Waited 1000ms for double-click action to complete
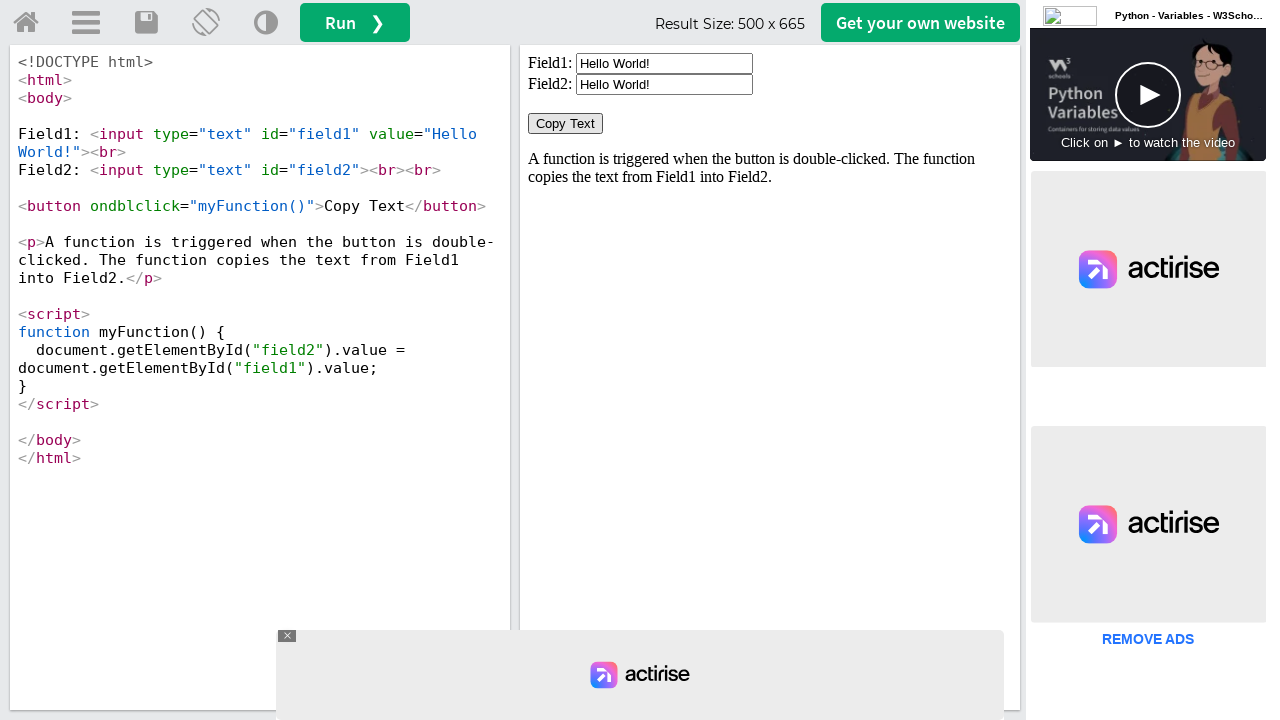

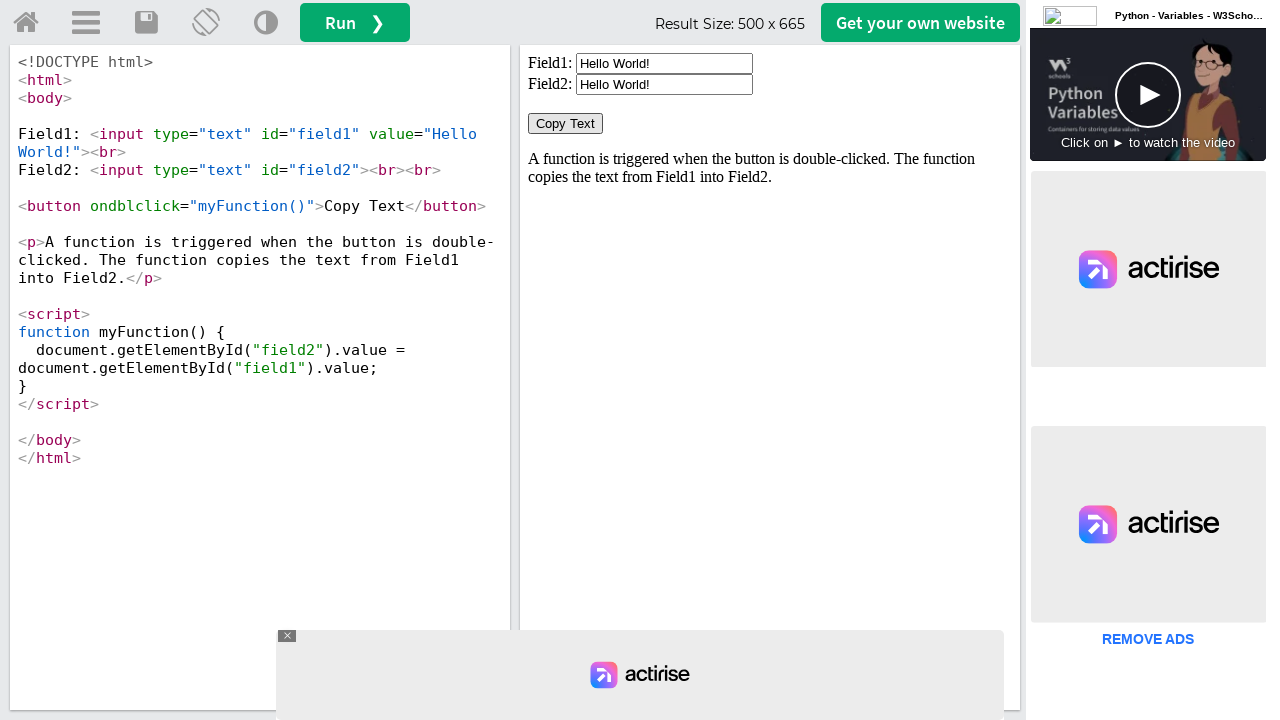